Tests a web form by entering text into a text box and clicking the submit button, then verifying a message is displayed

Starting URL: https://www.selenium.dev/selenium/web/web-form.html

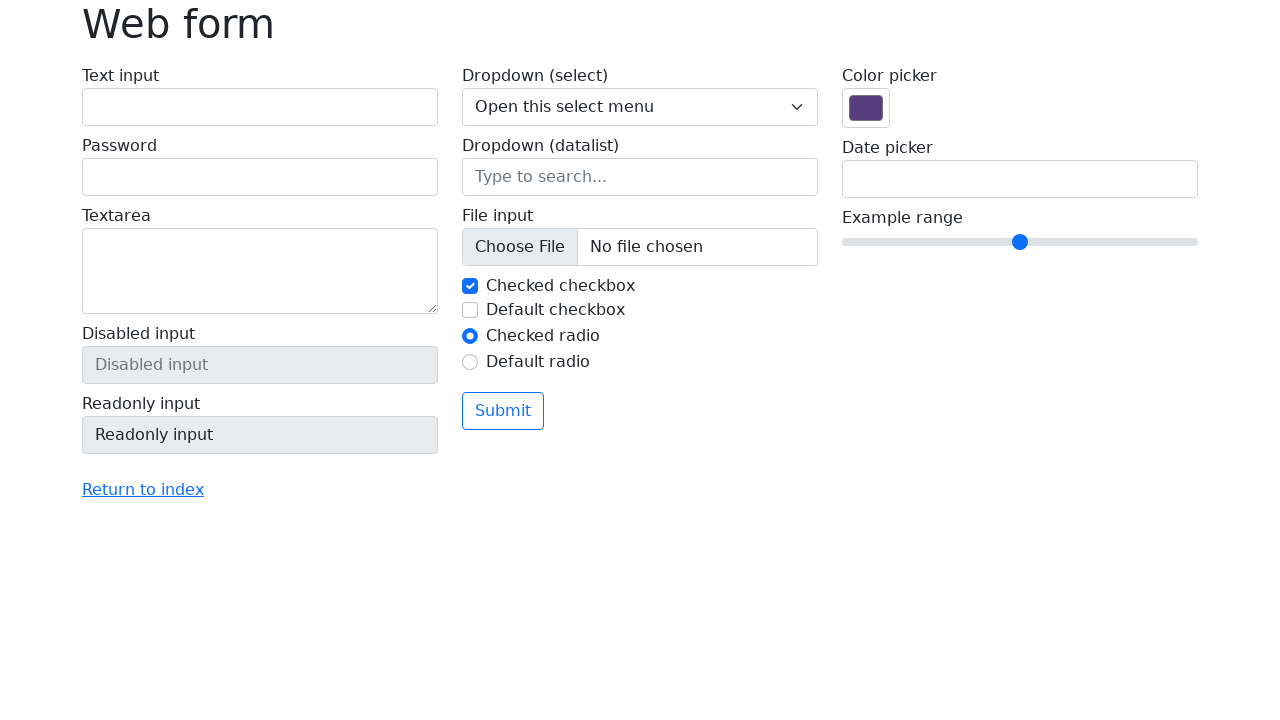

Filled text box with 'Selenium' on input[name='my-text']
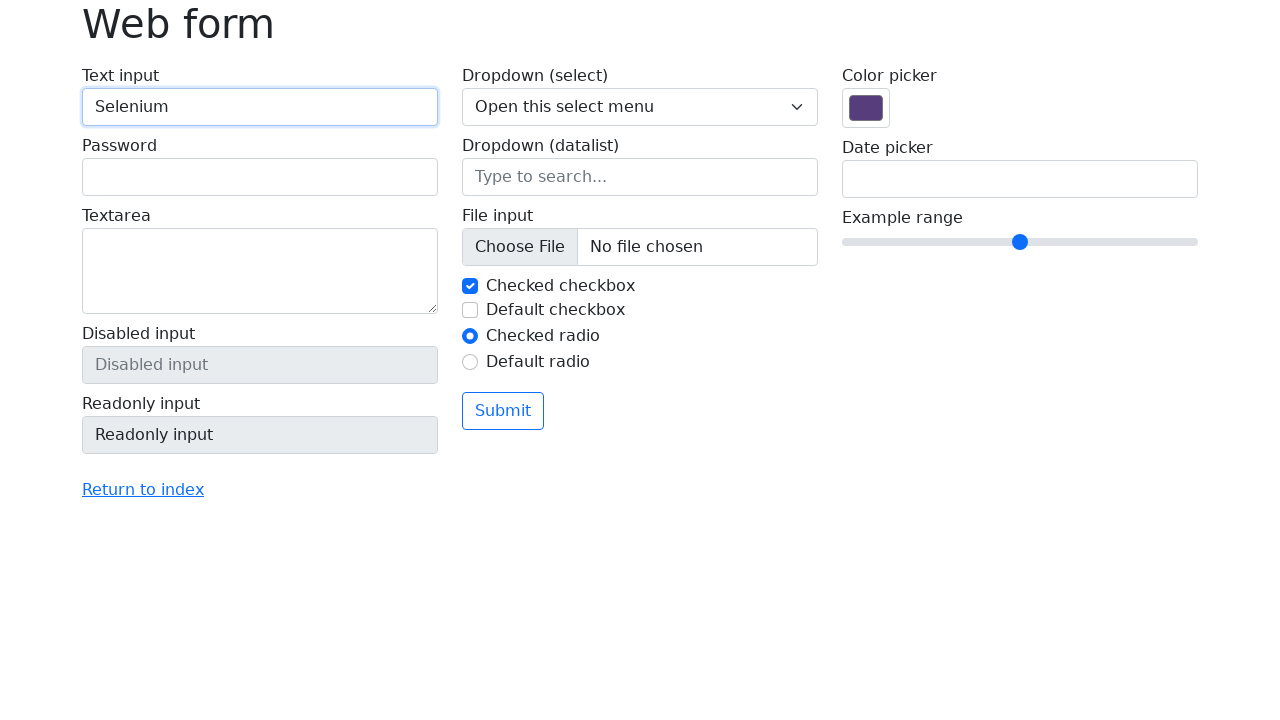

Clicked submit button at (503, 411) on button
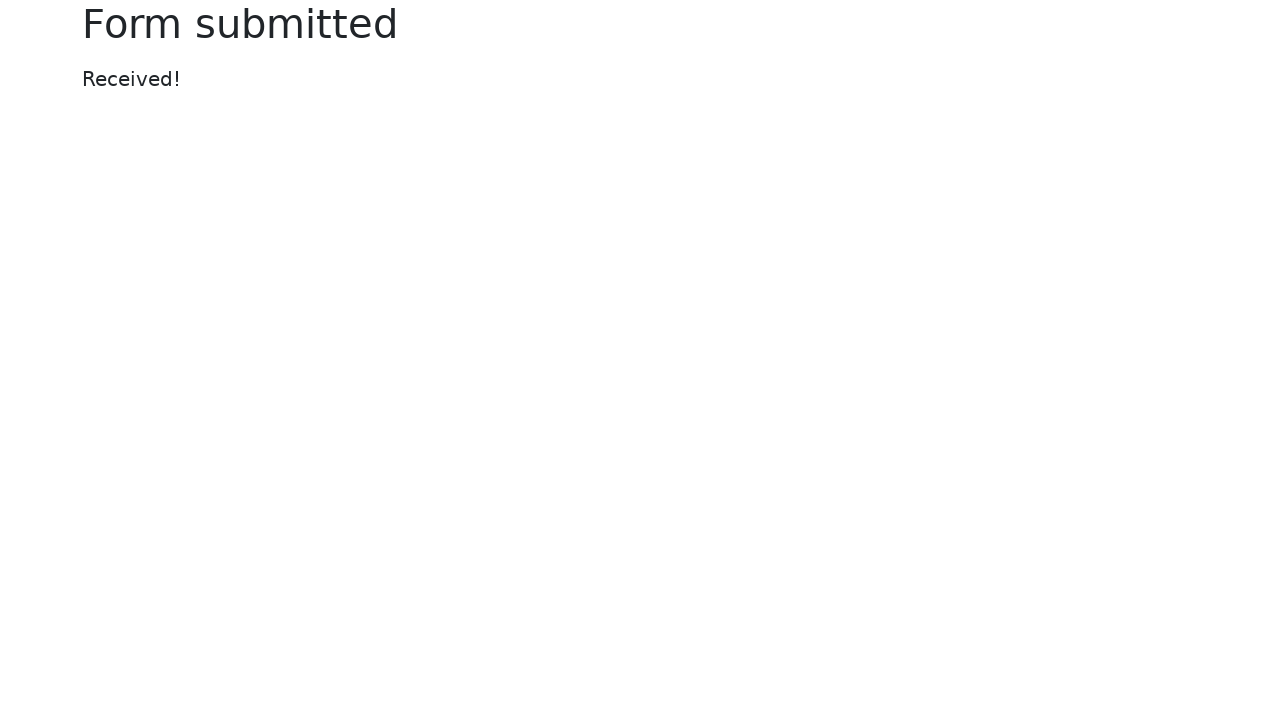

Success message appeared after form submission
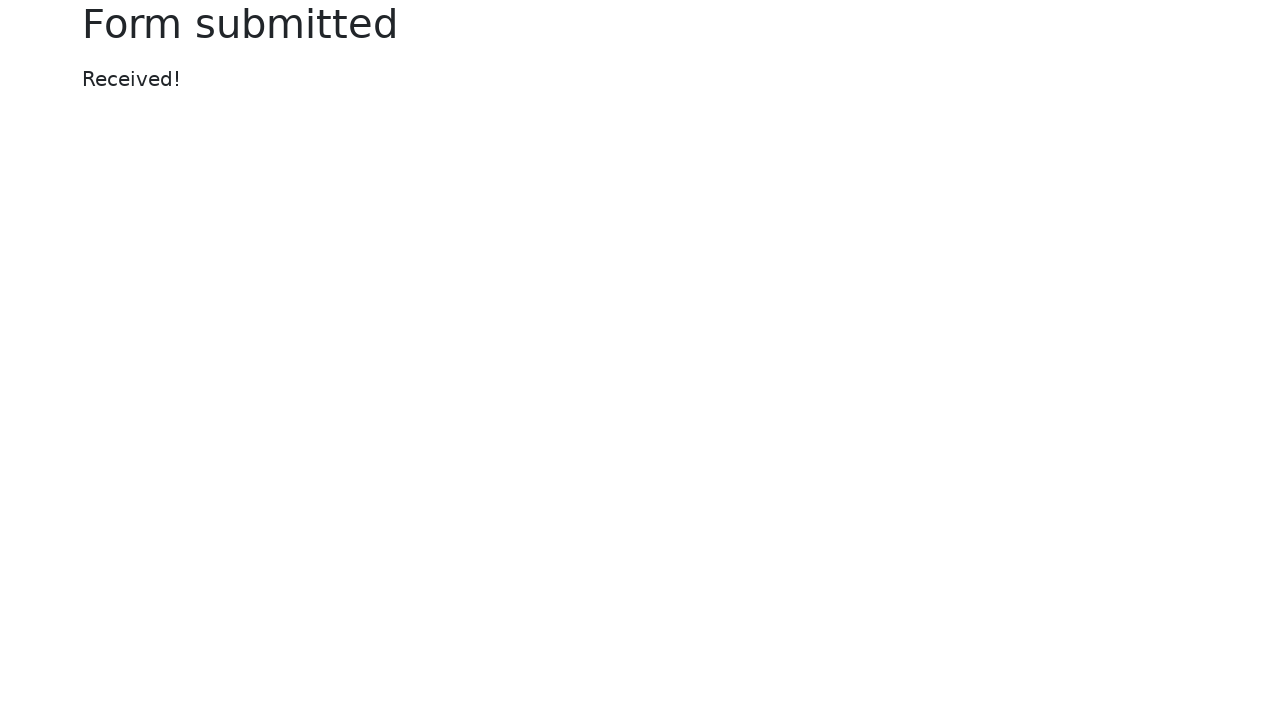

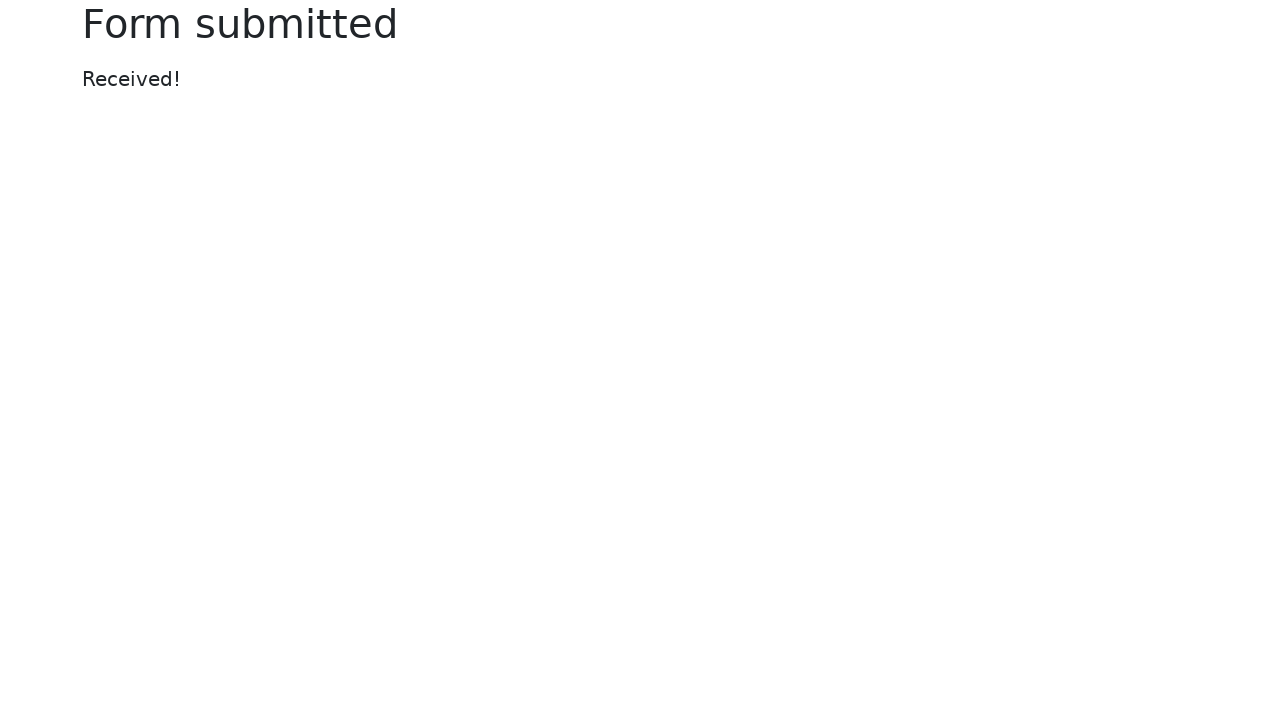